Tests dynamic loading where an element is initially hidden. Clicks the Start button and verifies that "Hello World!" text appears after the loading completes.

Starting URL: https://the-internet.herokuapp.com/dynamic_loading/1

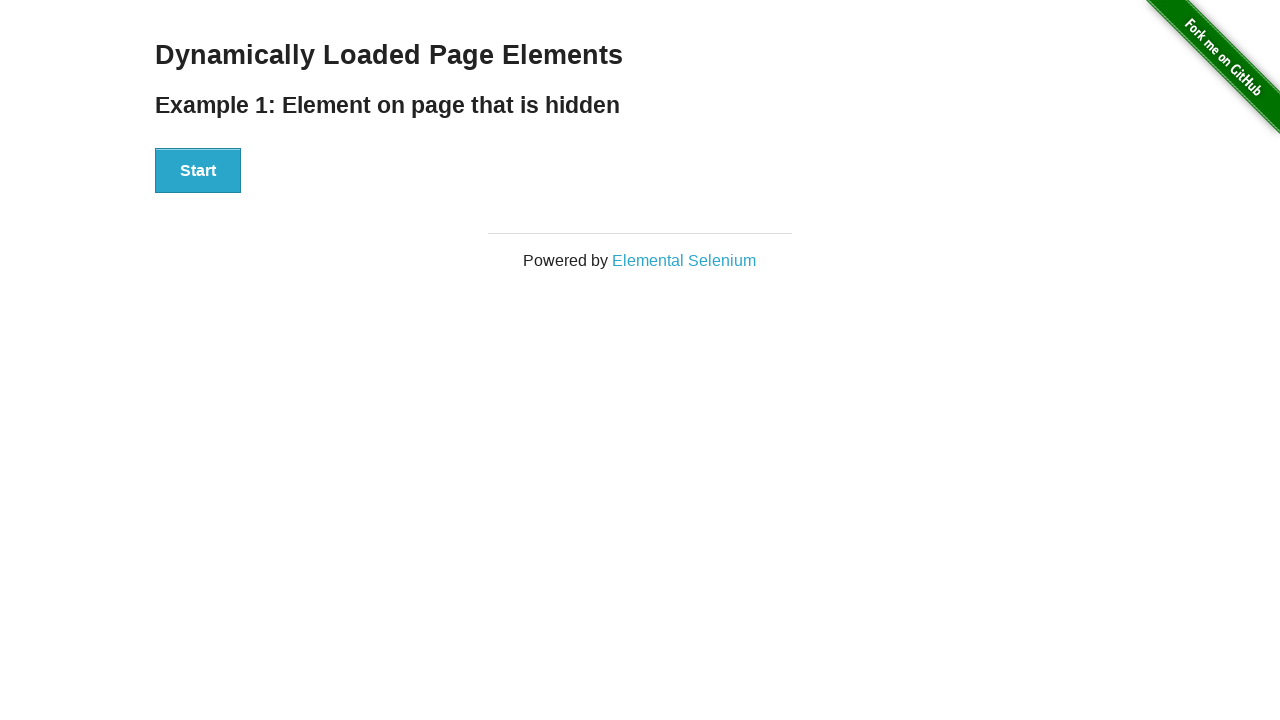

Navigated to dynamic loading page with hidden element
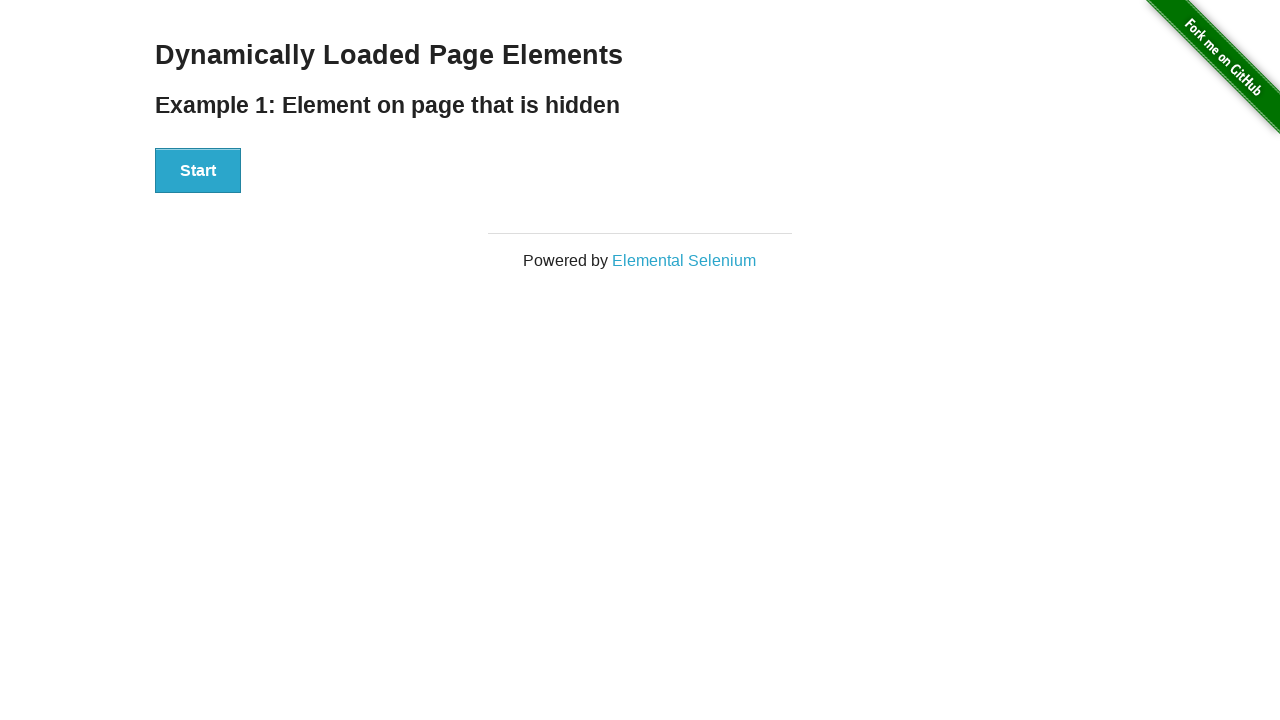

Clicked Start button to initiate dynamic loading at (198, 171) on xpath=//button[text()='Start']
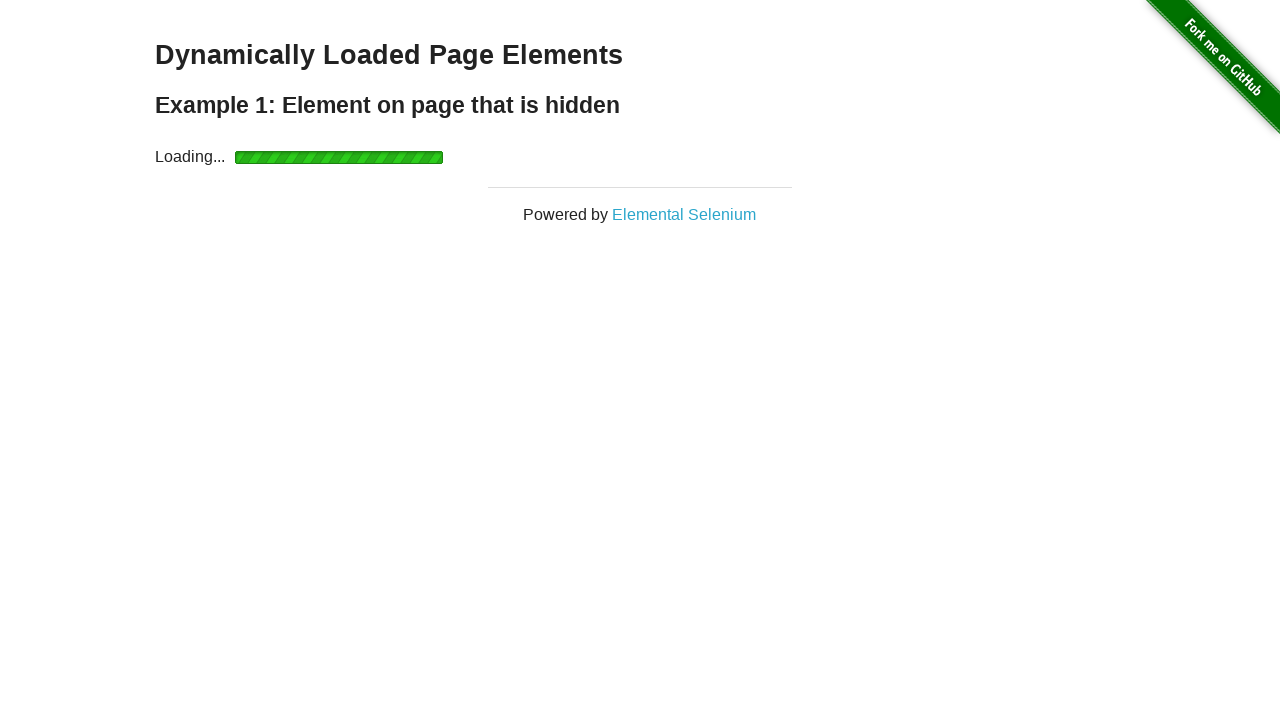

Loading completed and 'Hello World!' element appeared
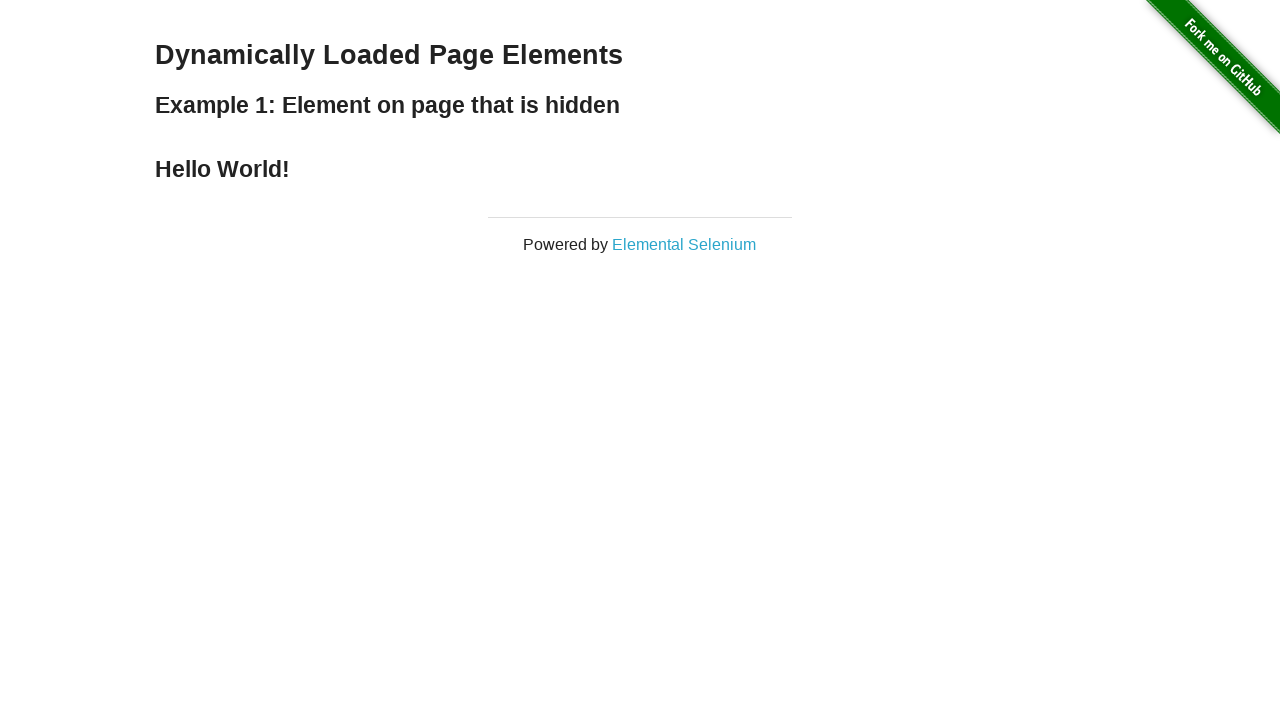

Verified that 'Hello World!' text is present in the finish element
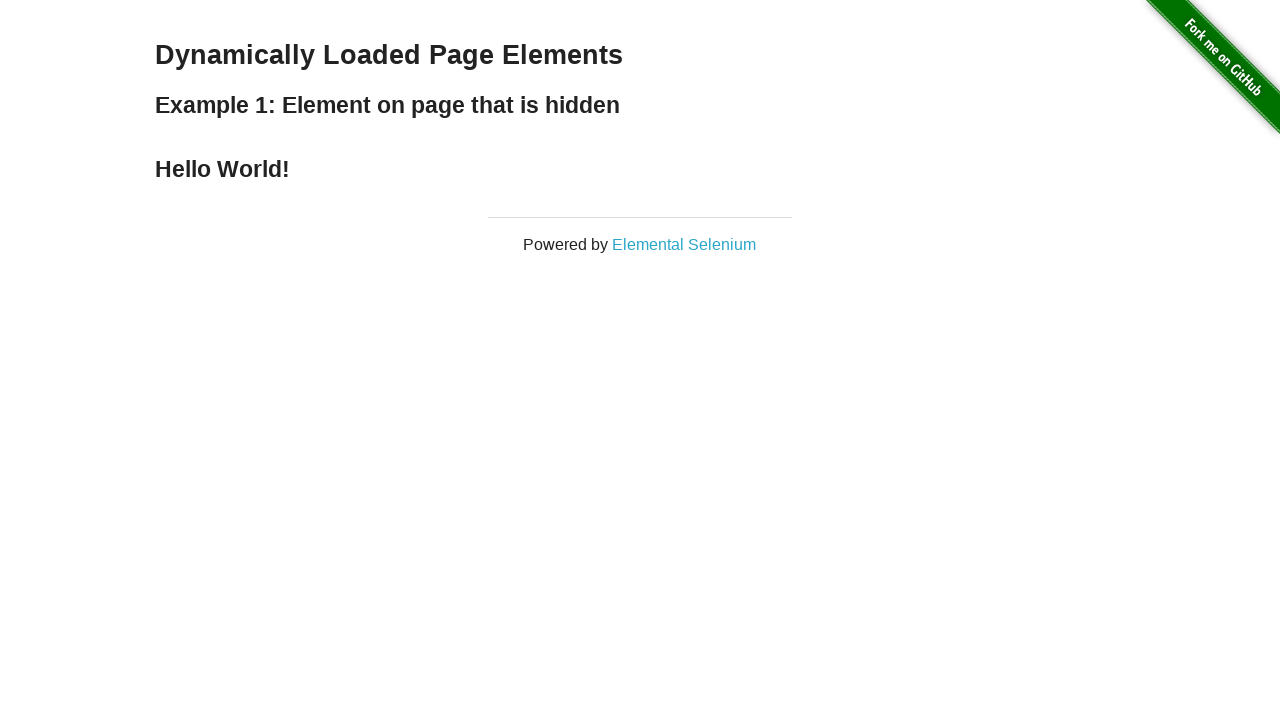

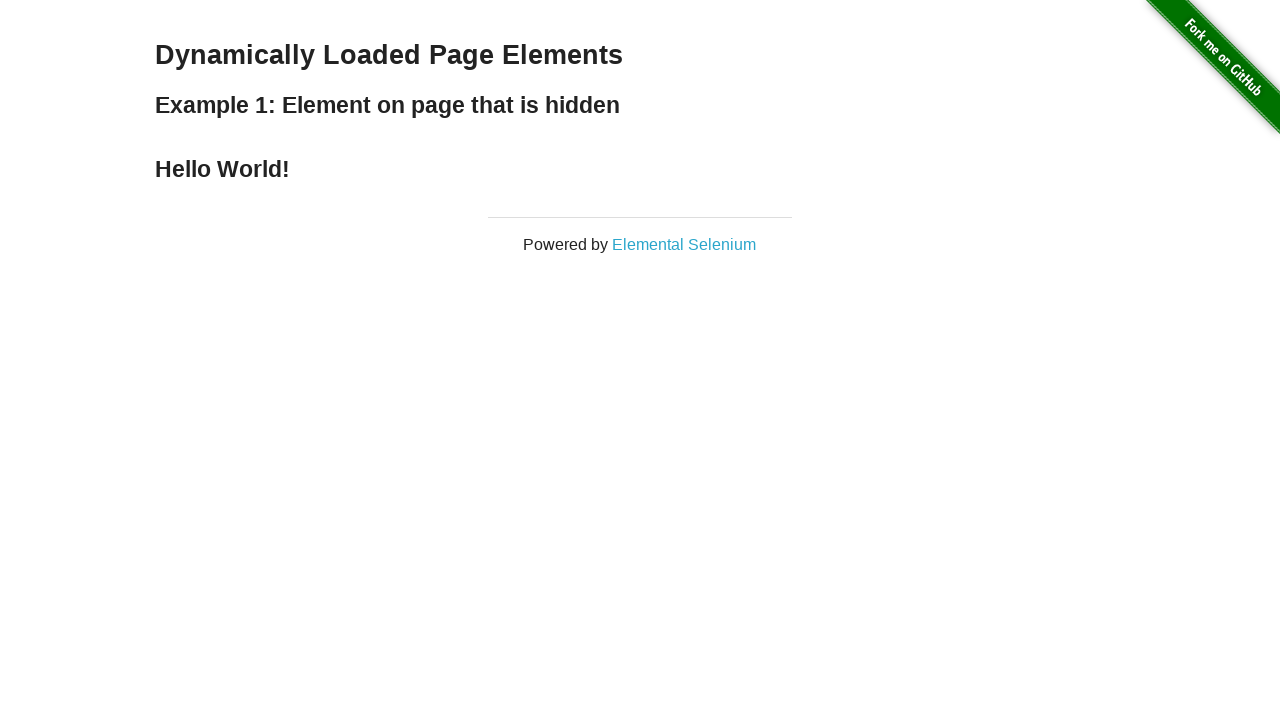